Tests that the todo counter displays the correct number of items as todos are added

Starting URL: https://demo.playwright.dev/todomvc

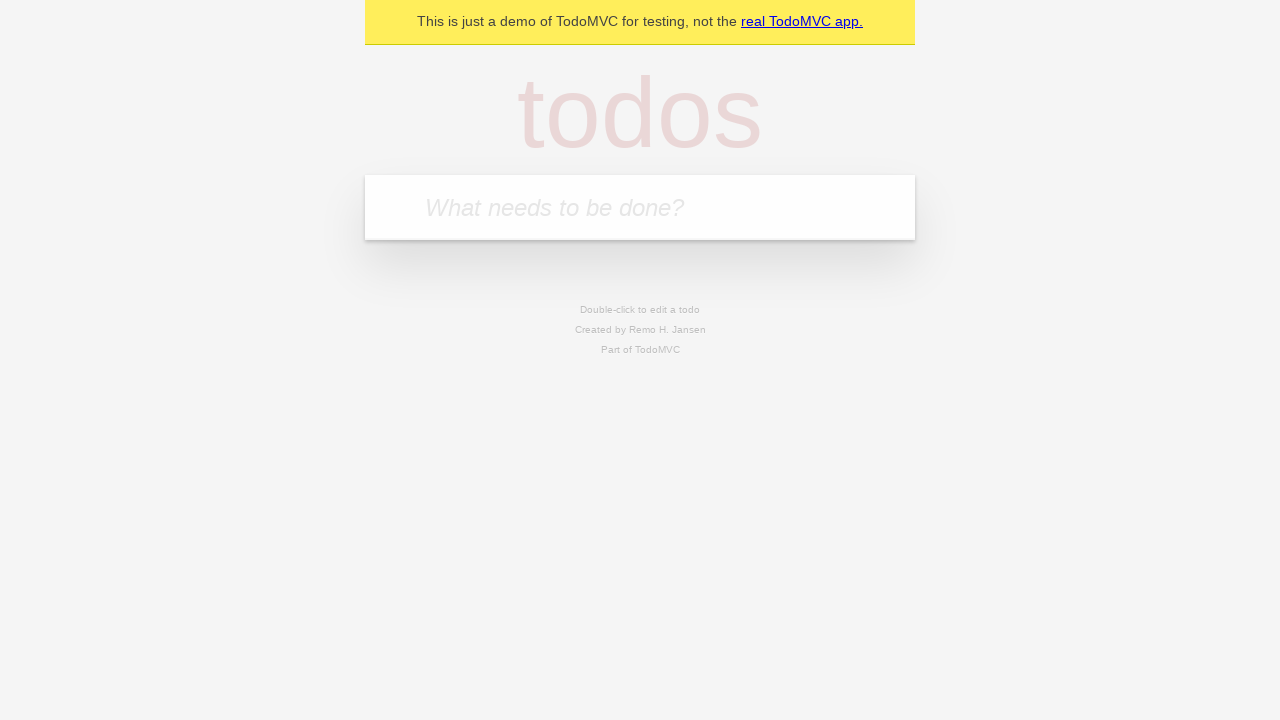

Located the 'What needs to be done?' input field
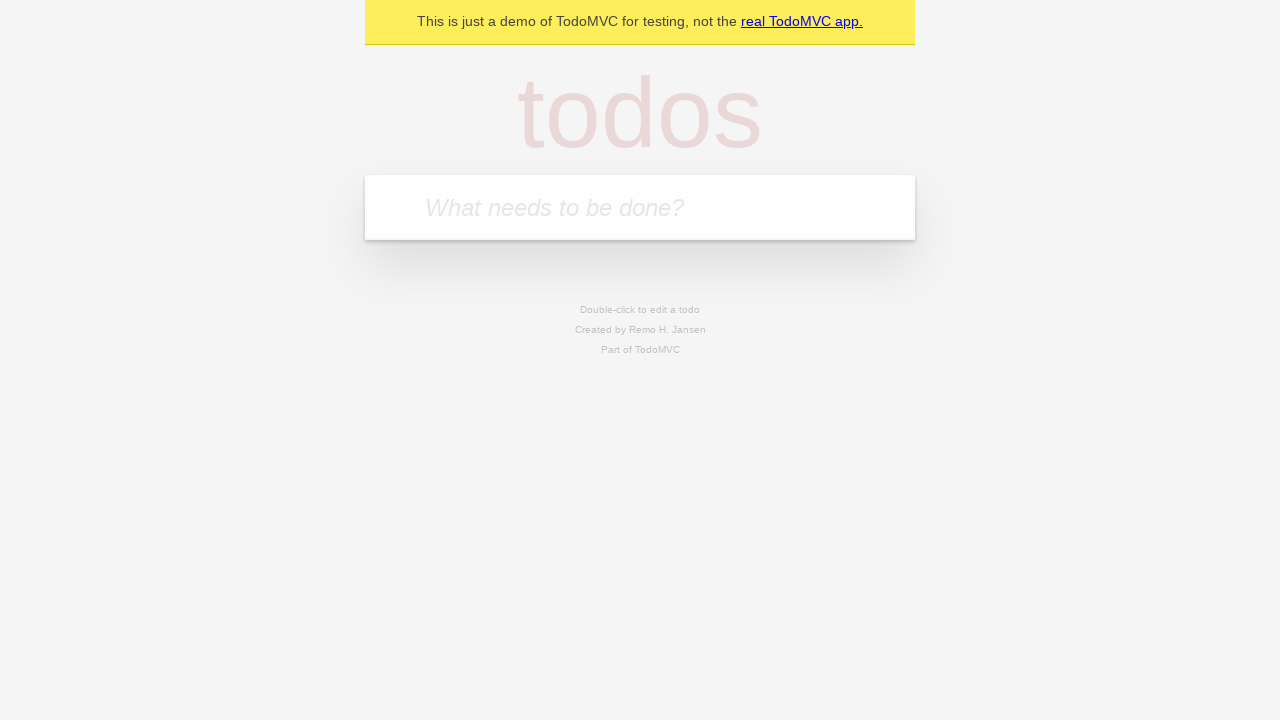

Filled input field with 'buy some cheese' on internal:attr=[placeholder="What needs to be done?"i]
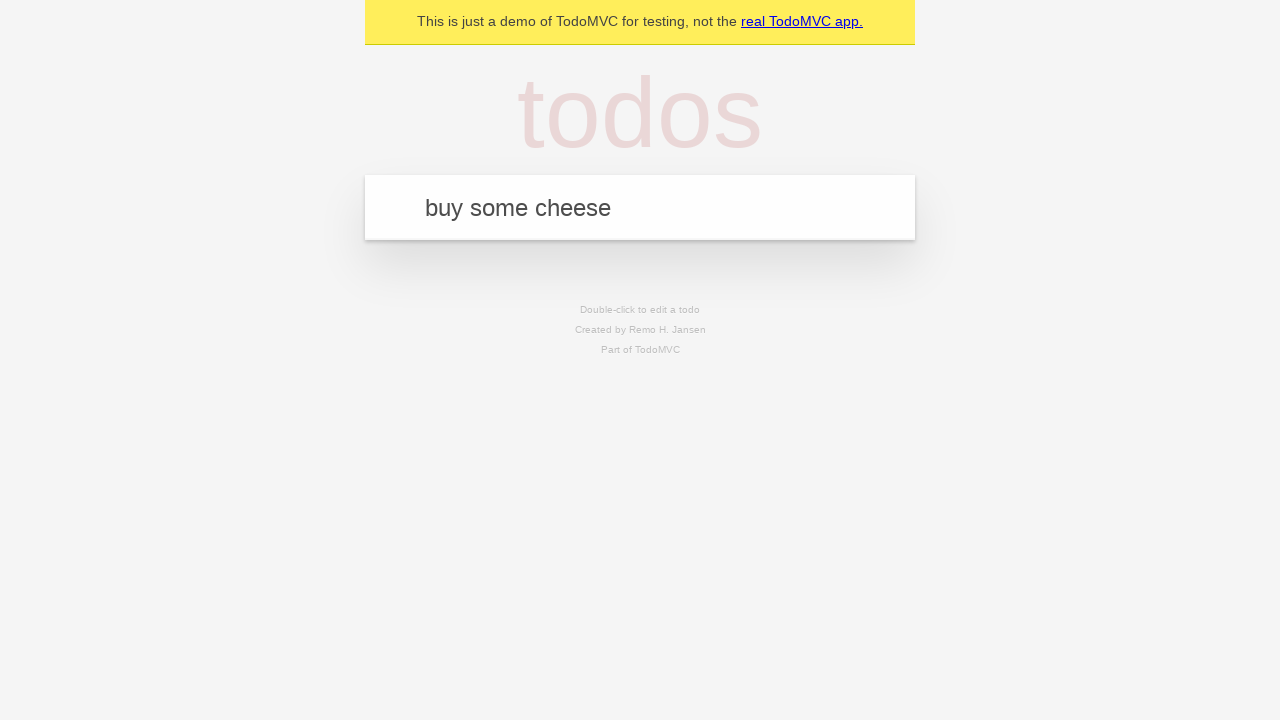

Pressed Enter to add first todo item on internal:attr=[placeholder="What needs to be done?"i]
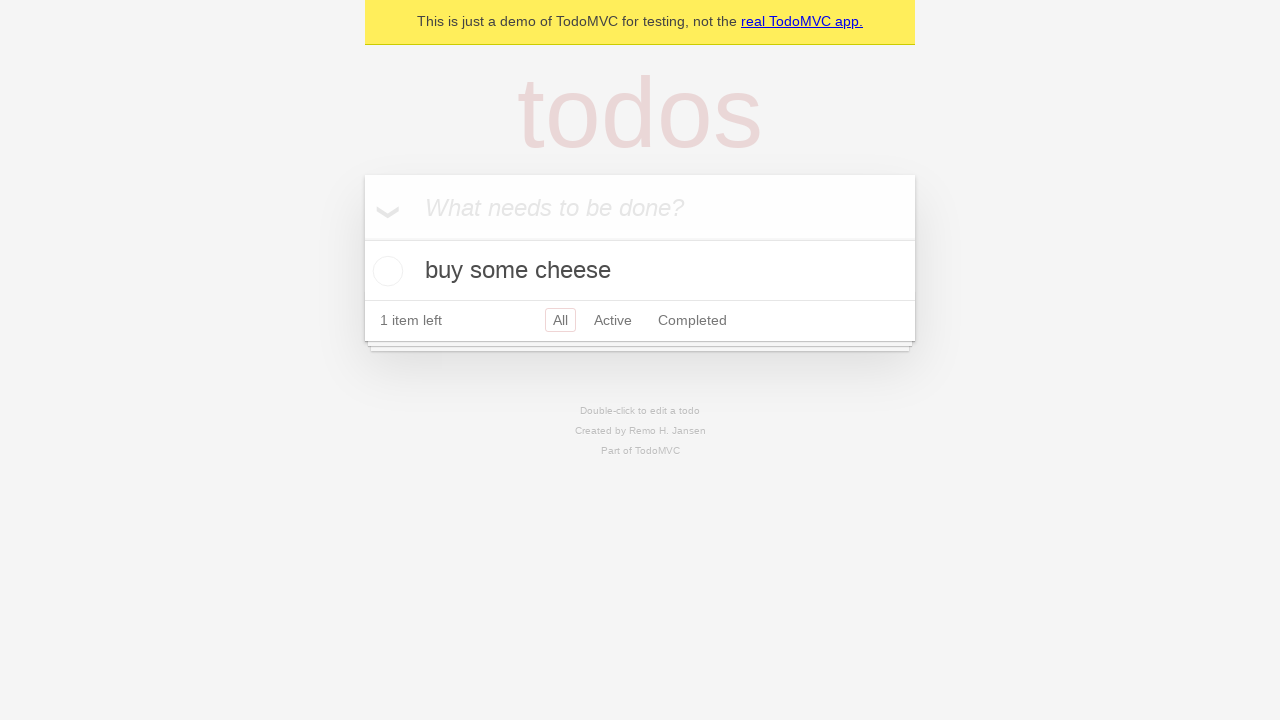

Todo counter element appeared
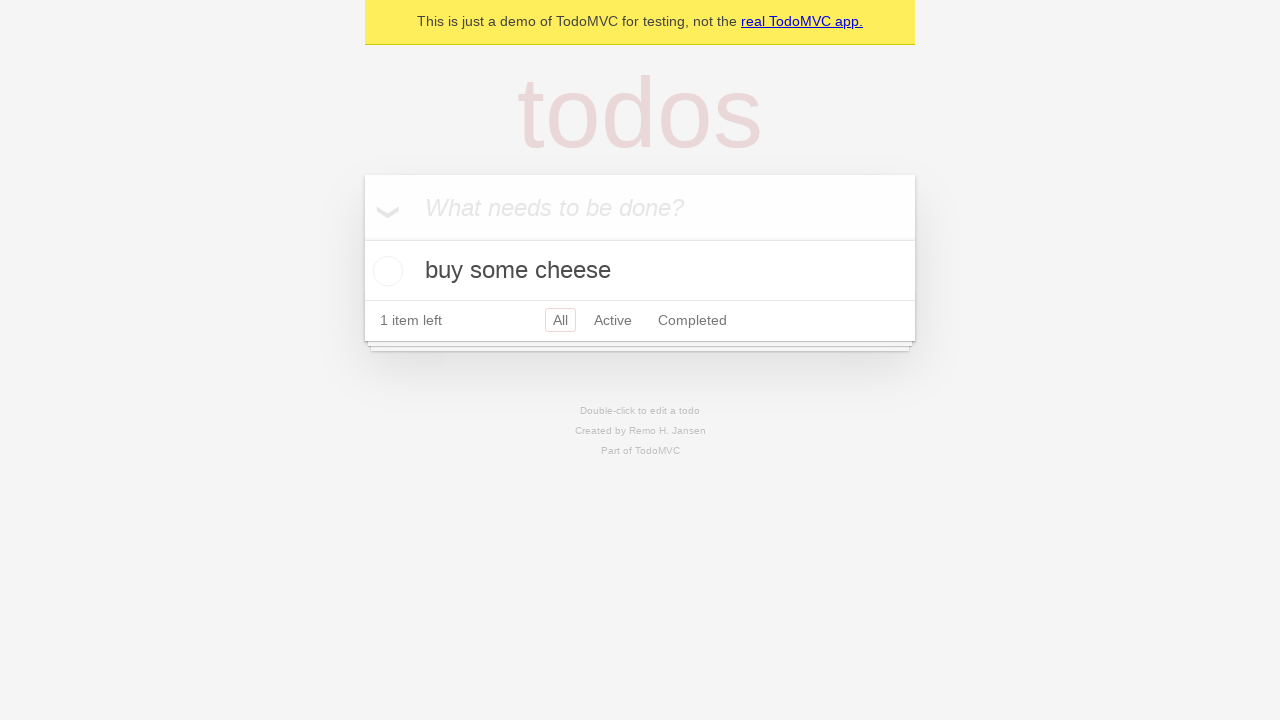

Filled input field with 'feed the cat' on internal:attr=[placeholder="What needs to be done?"i]
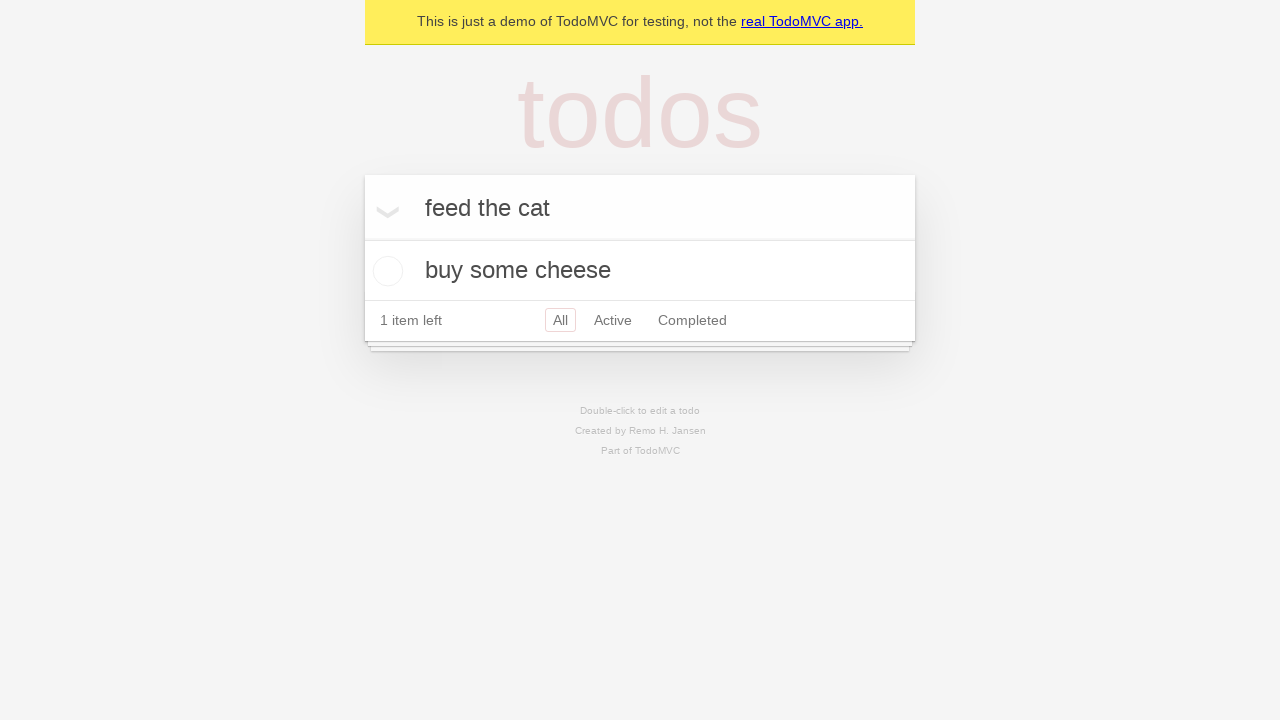

Pressed Enter to add second todo item on internal:attr=[placeholder="What needs to be done?"i]
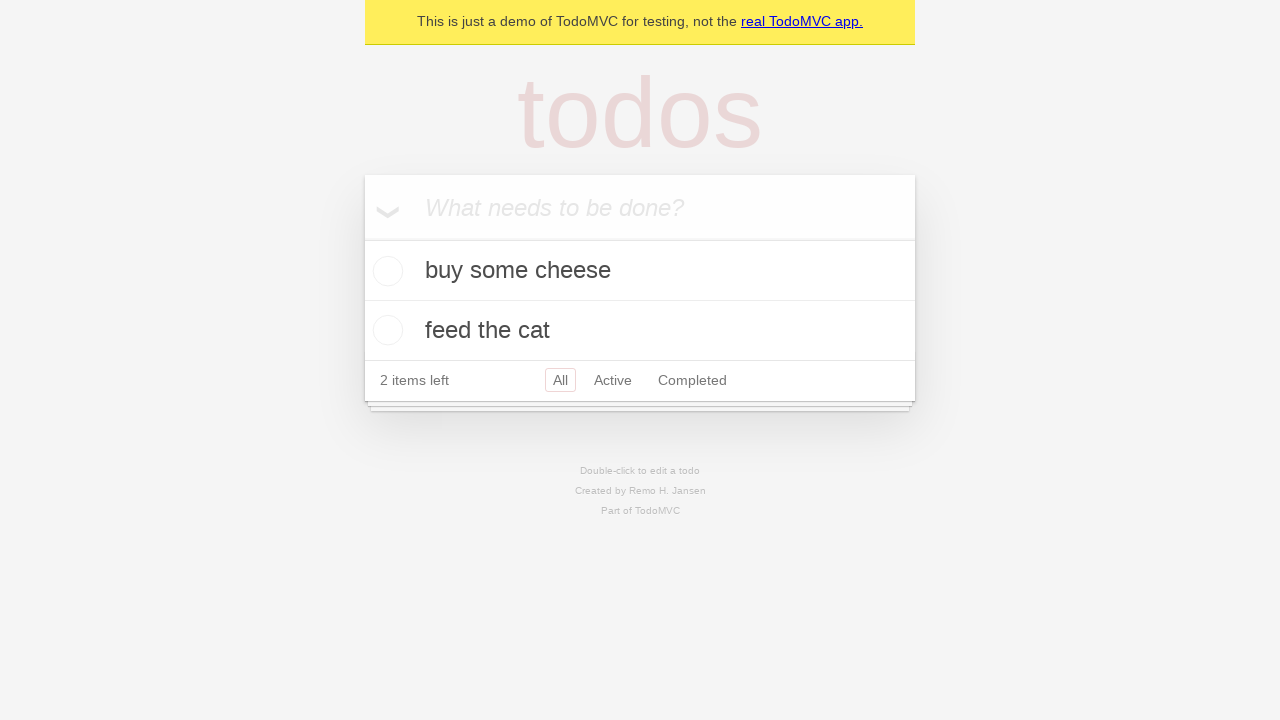

Waited 300ms for counter to update
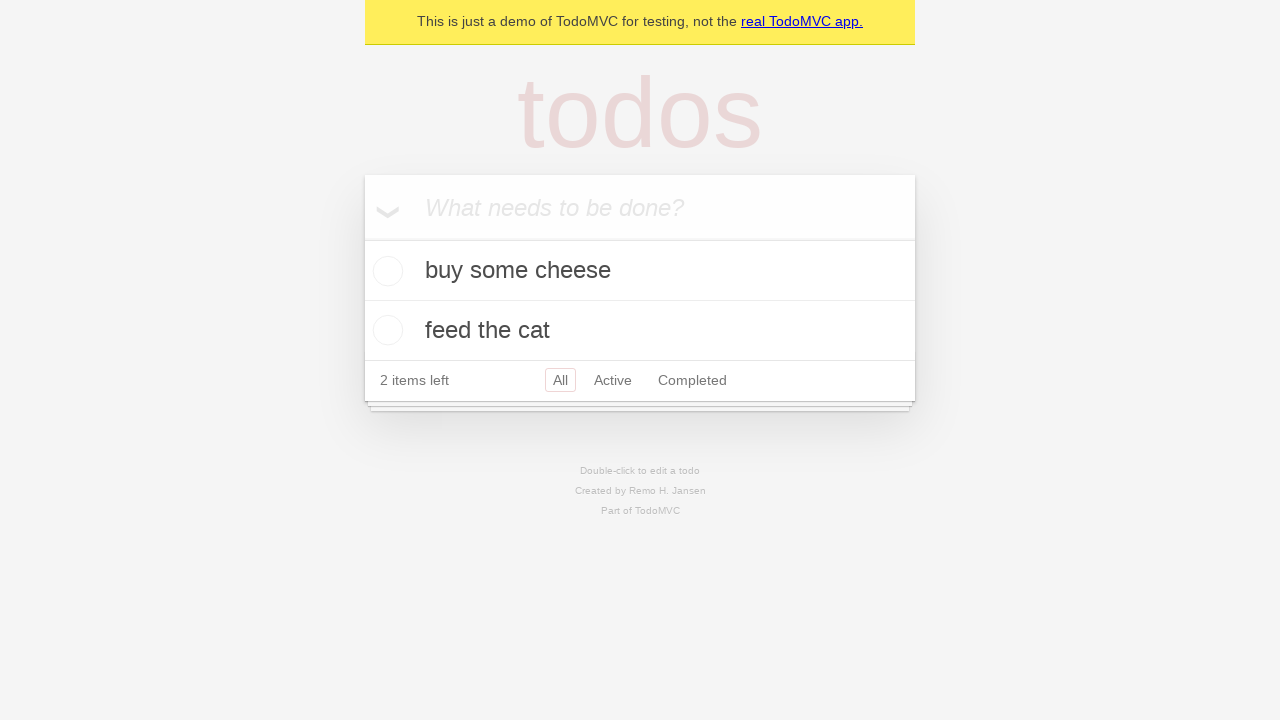

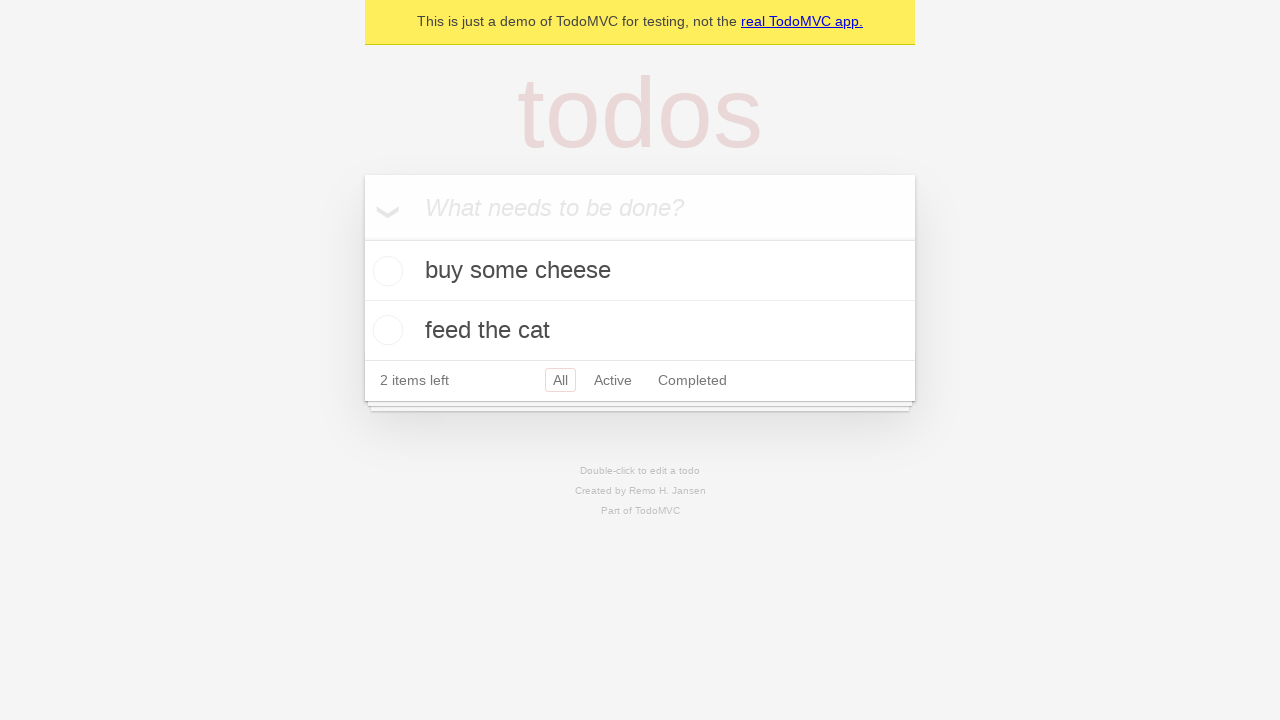